Automates a ToDo list application by adding 3 items, marking the second item as completed, and verifying the remaining items count

Starting URL: https://vue-todomvc.webdriver.io/

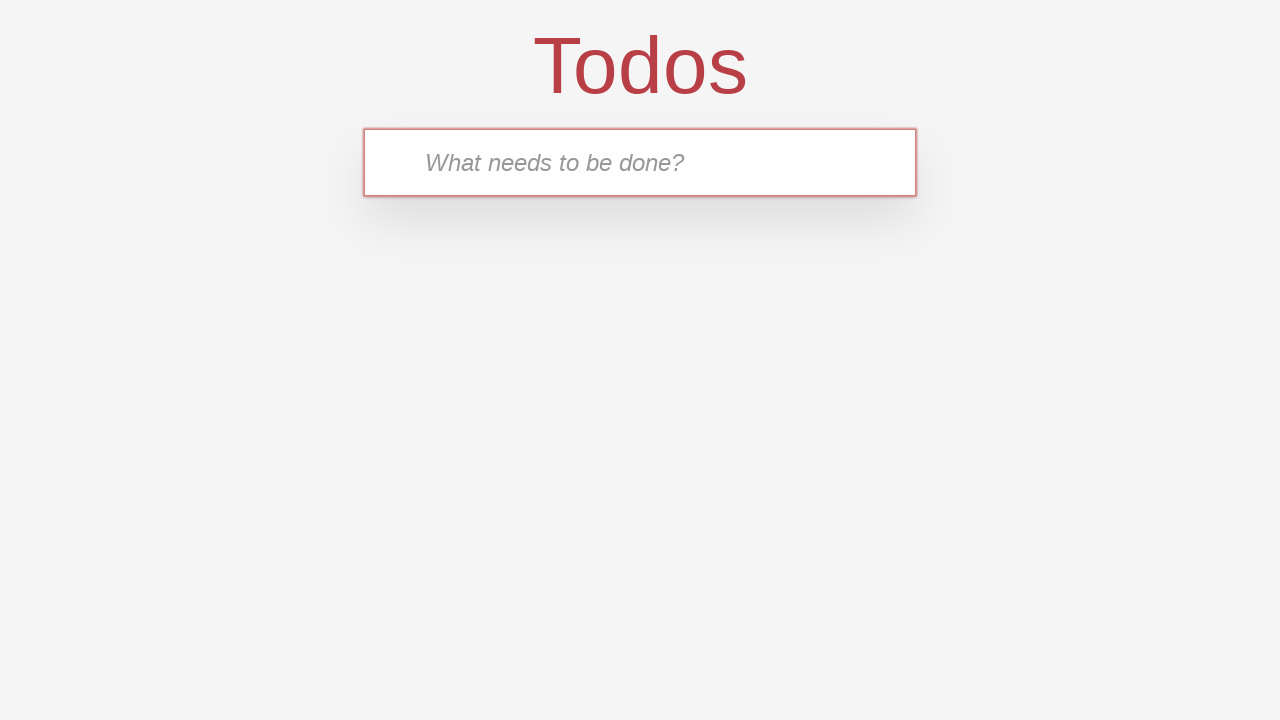

Filled new-todo input with 'Buy groceries' on .new-todo
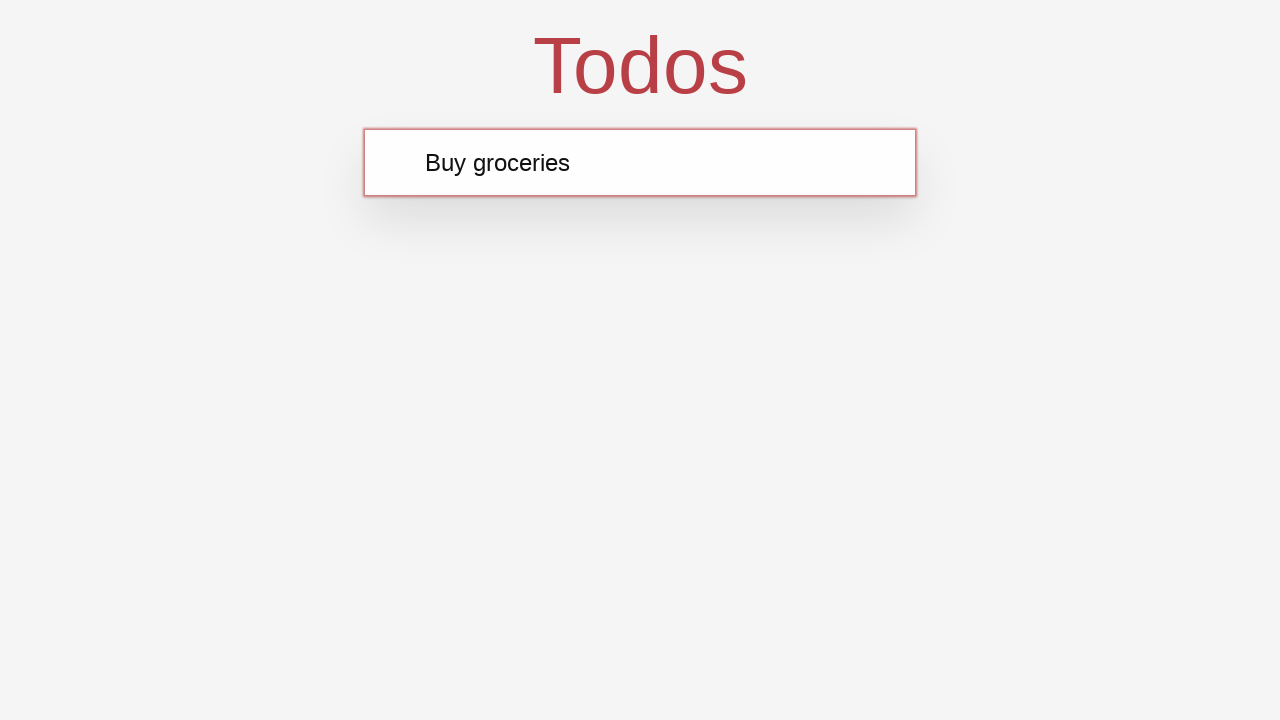

Pressed Enter to add first ToDo item on .new-todo
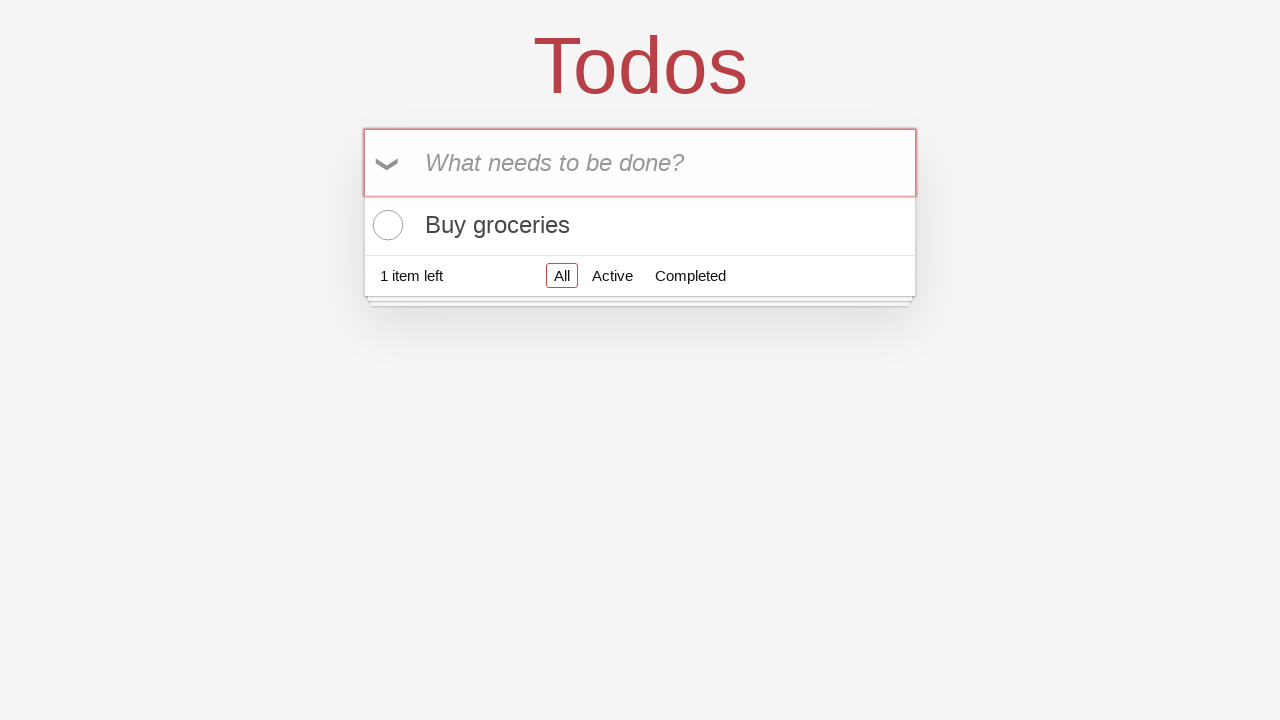

Filled new-todo input with 'Walk the dog' on .new-todo
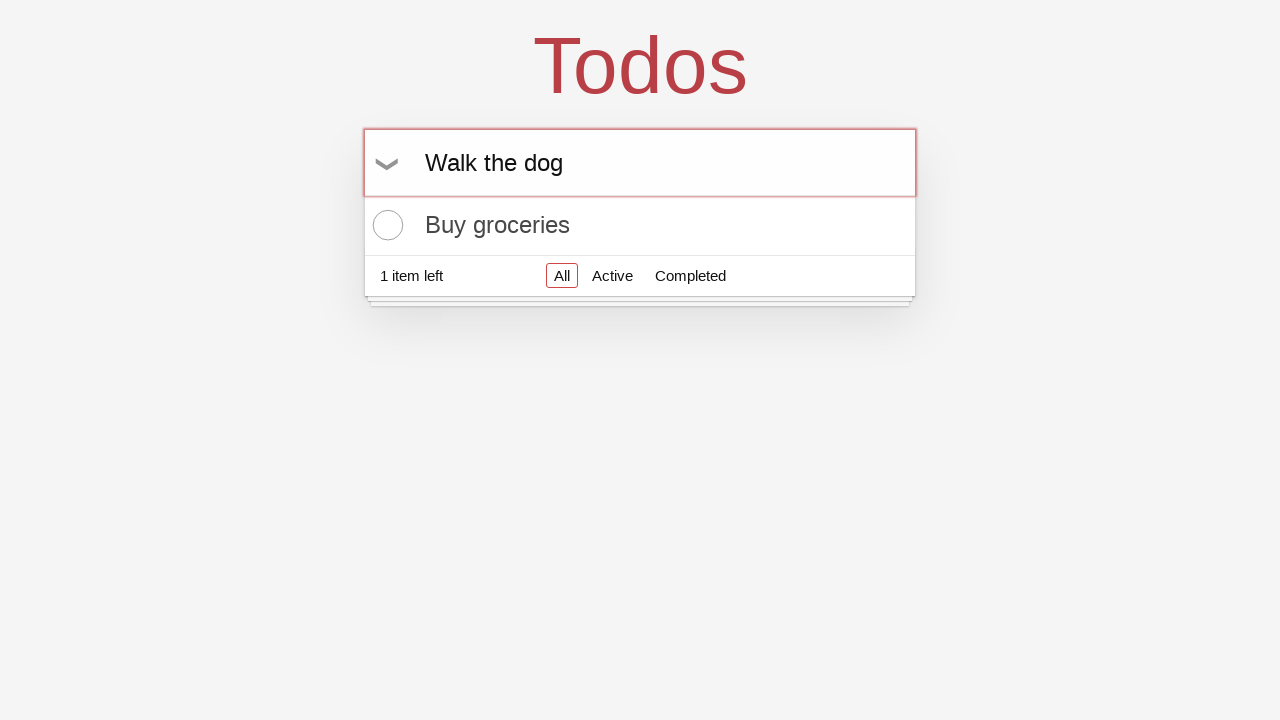

Pressed Enter to add second ToDo item on .new-todo
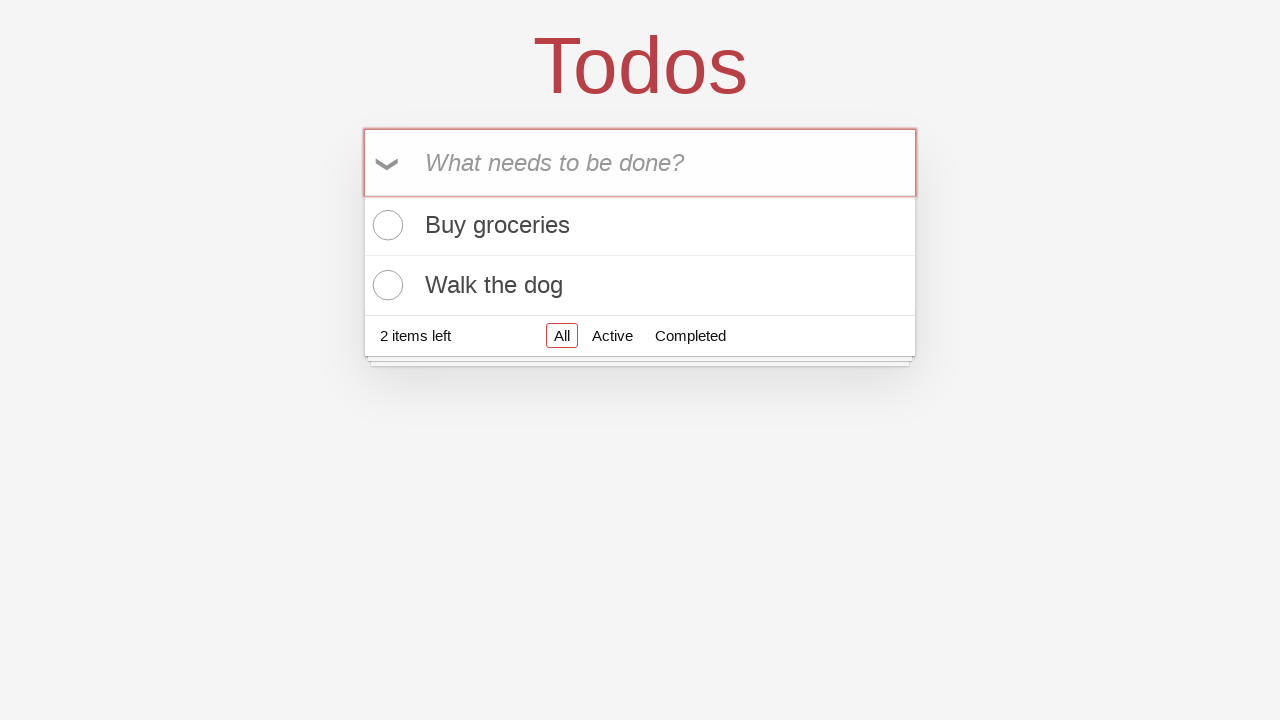

Filled new-todo input with 'Read a book' on .new-todo
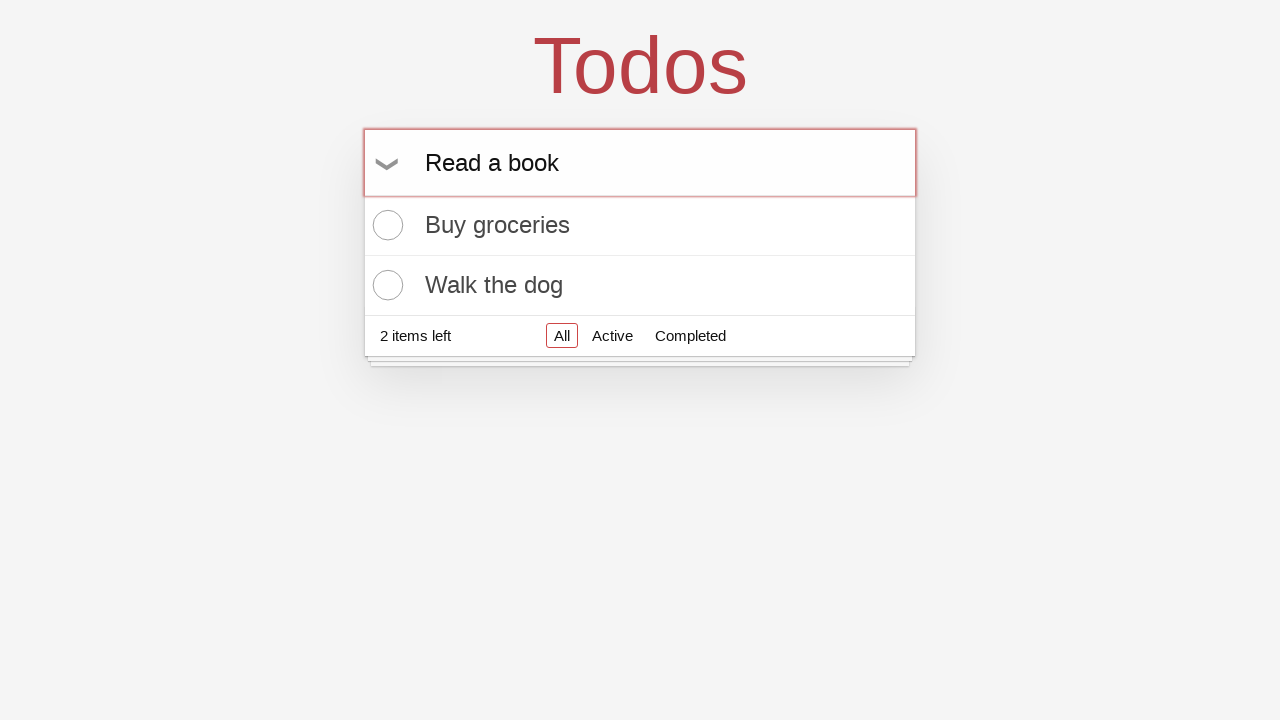

Pressed Enter to add third ToDo item on .new-todo
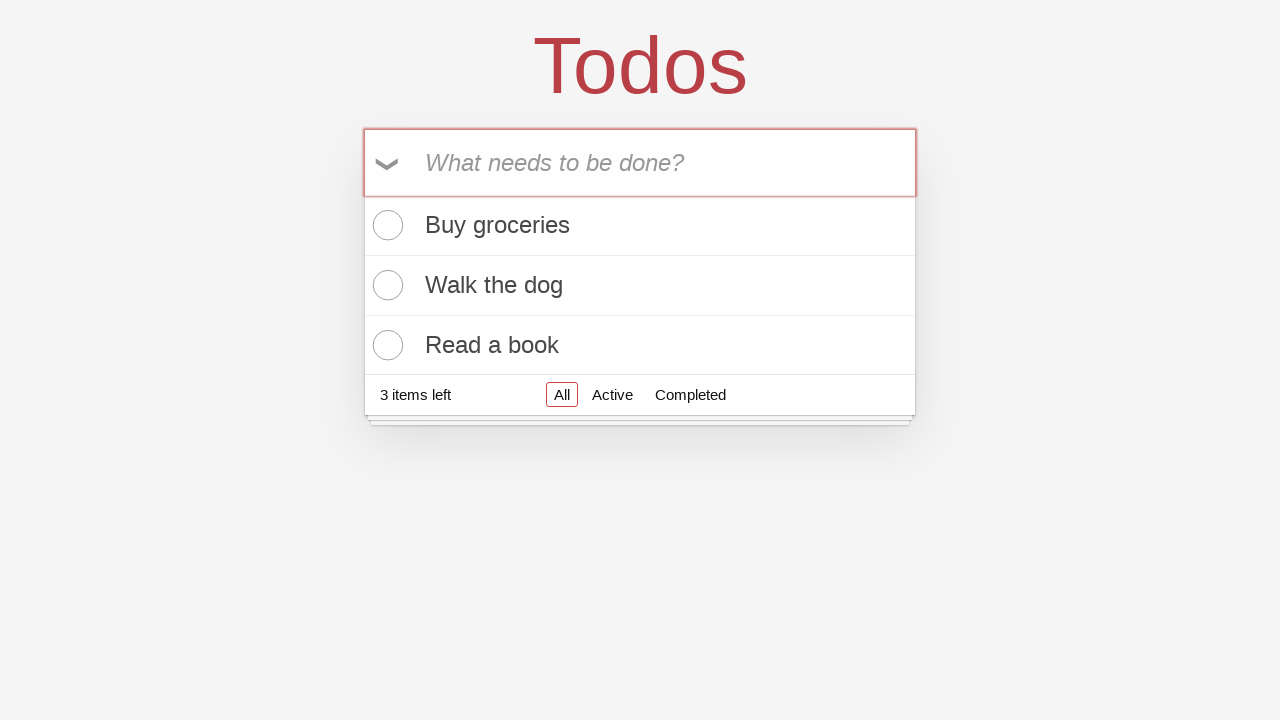

Waited for third ToDo item to appear in list
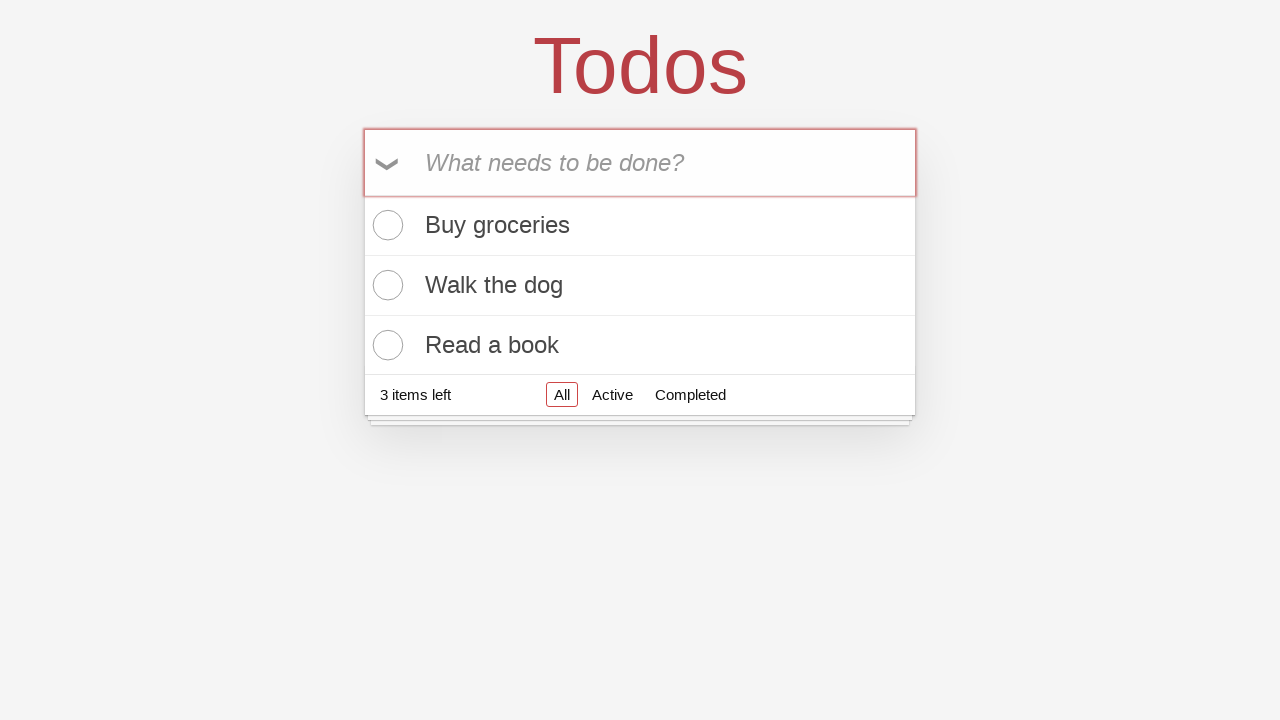

Clicked toggle checkbox for second ToDo item to mark as completed at (385, 285) on .todo-list li:nth-child(2) .toggle
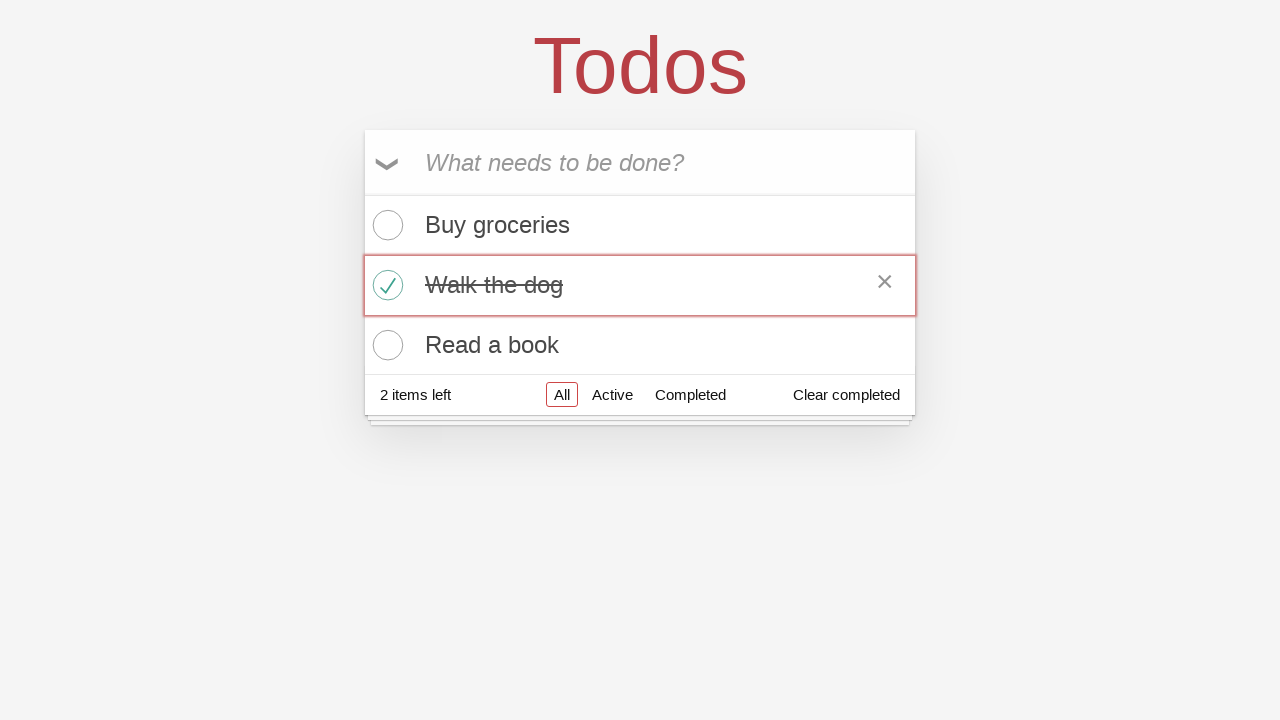

Waited for todo count to update after marking second item as completed
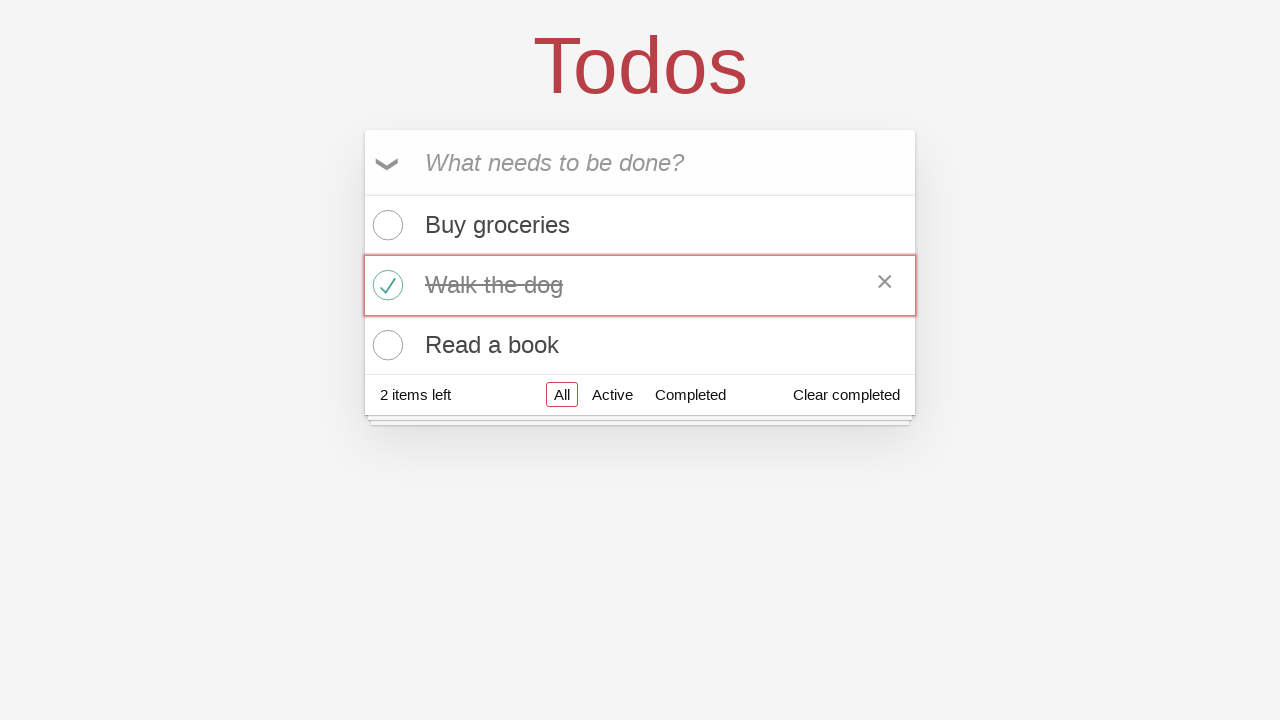

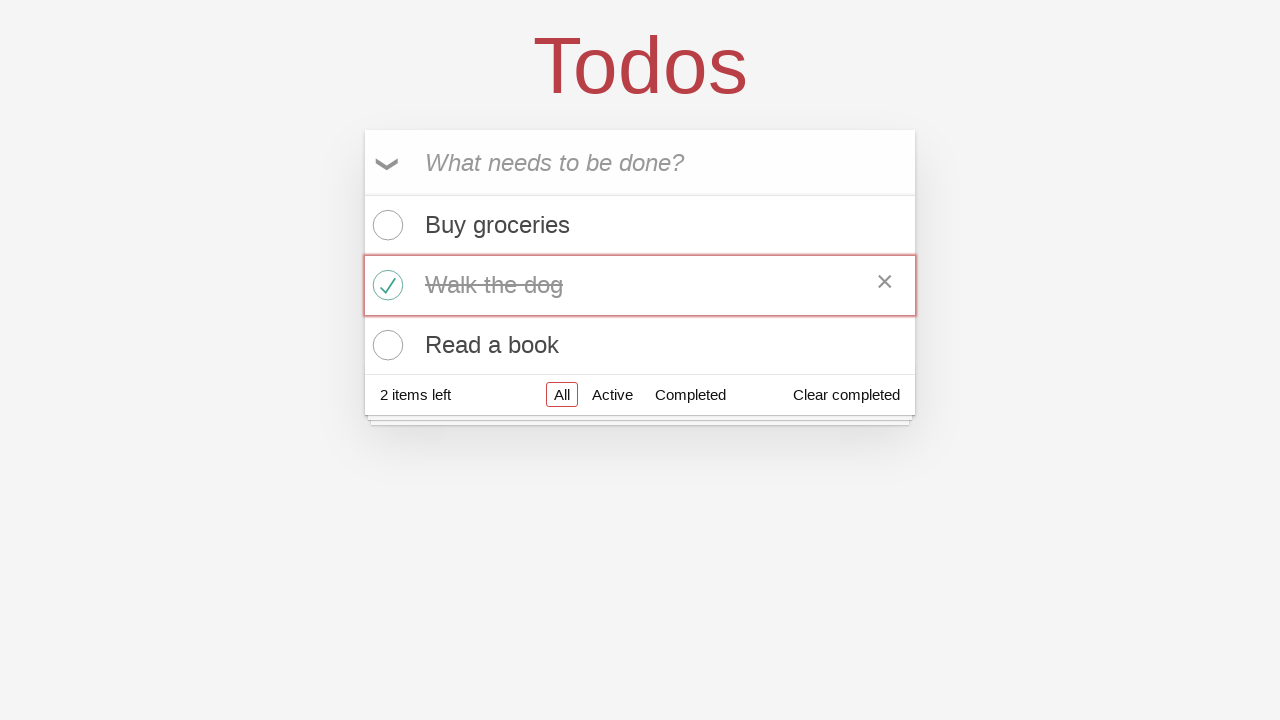